Waits for a progress bar status element to display 'Stopped' text, demonstrating element wait functionality

Starting URL: https://testpages.herokuapp.com/styled/progress-bars-sync.html

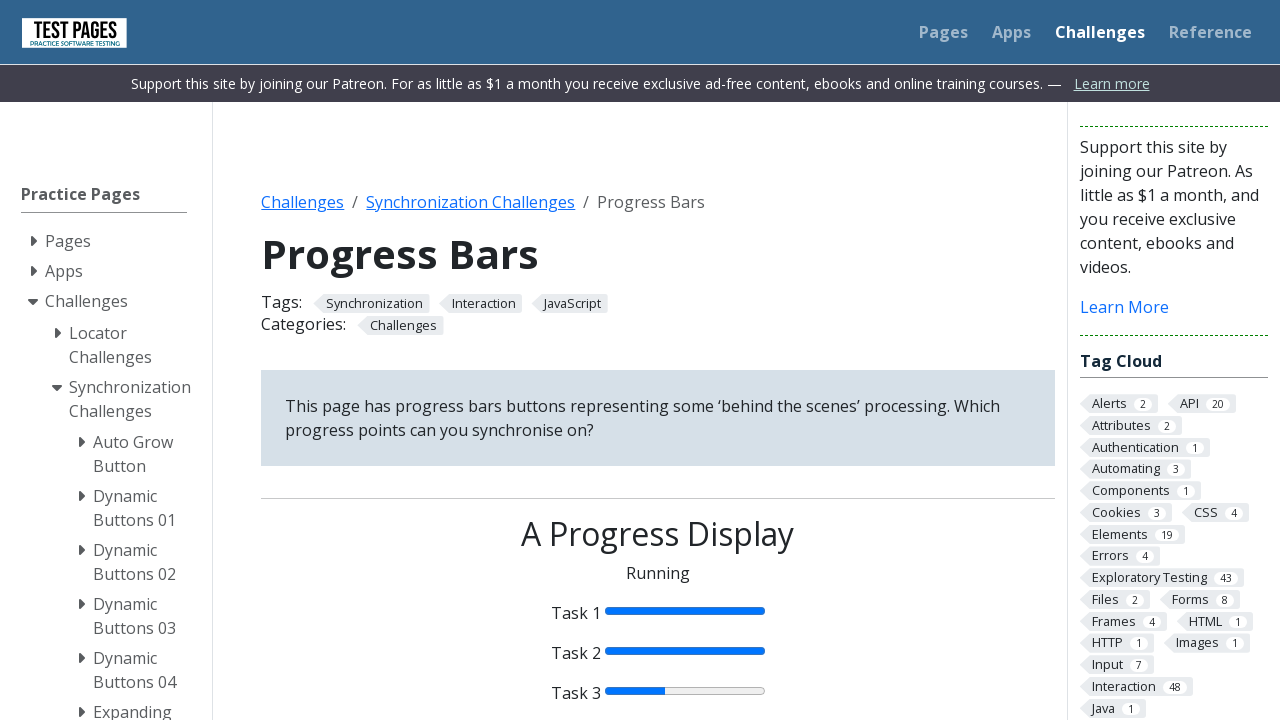

Navigated to progress bars sync page
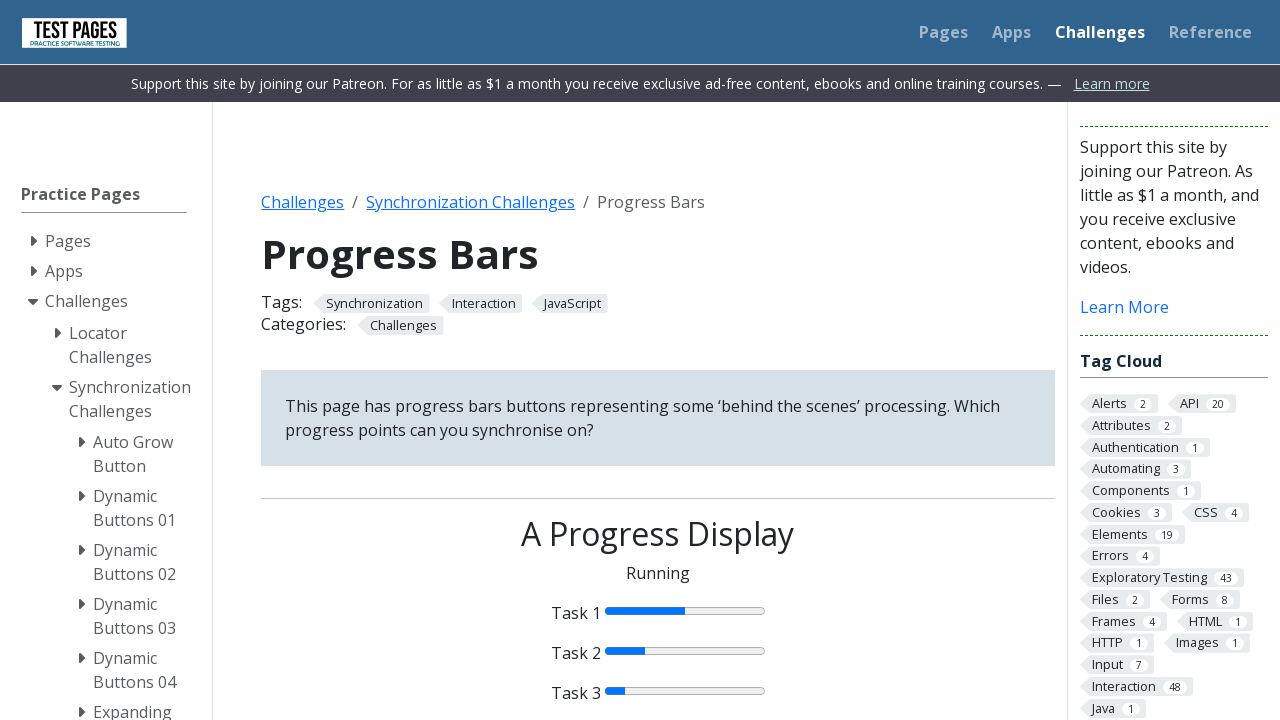

Status element with 'Stopped' text has appeared
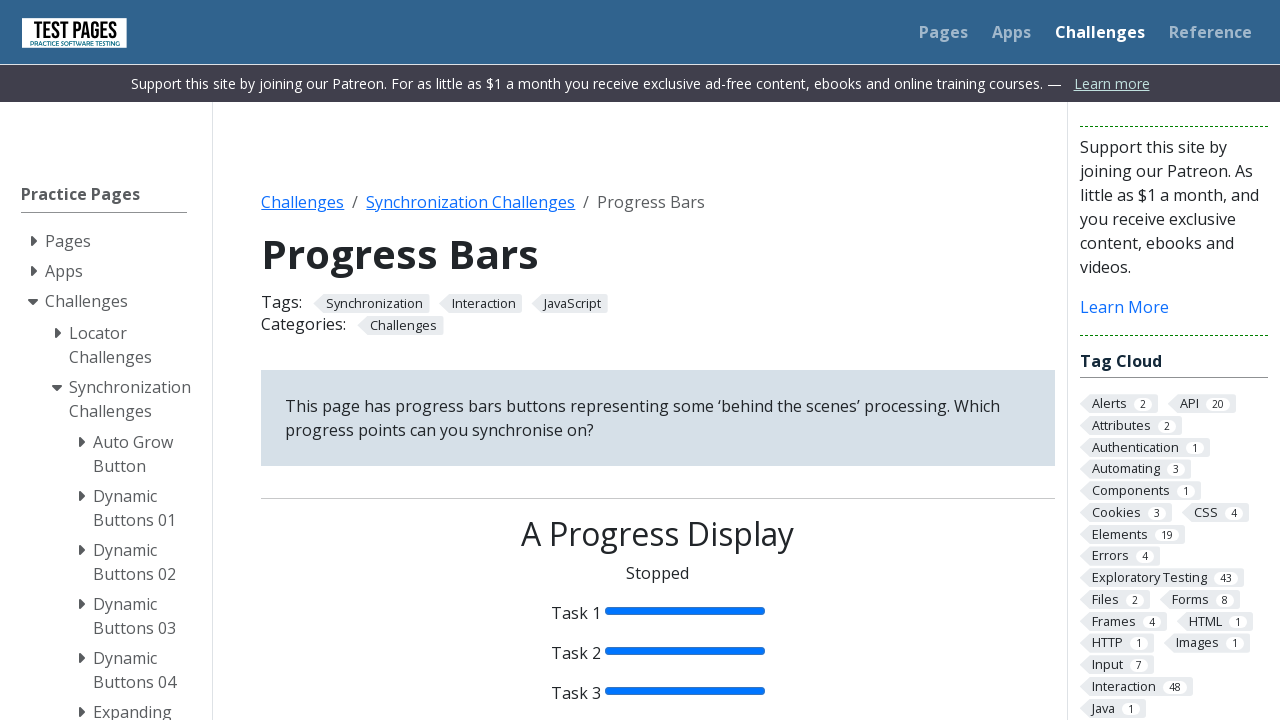

Retrieved text content from status element: Stopped
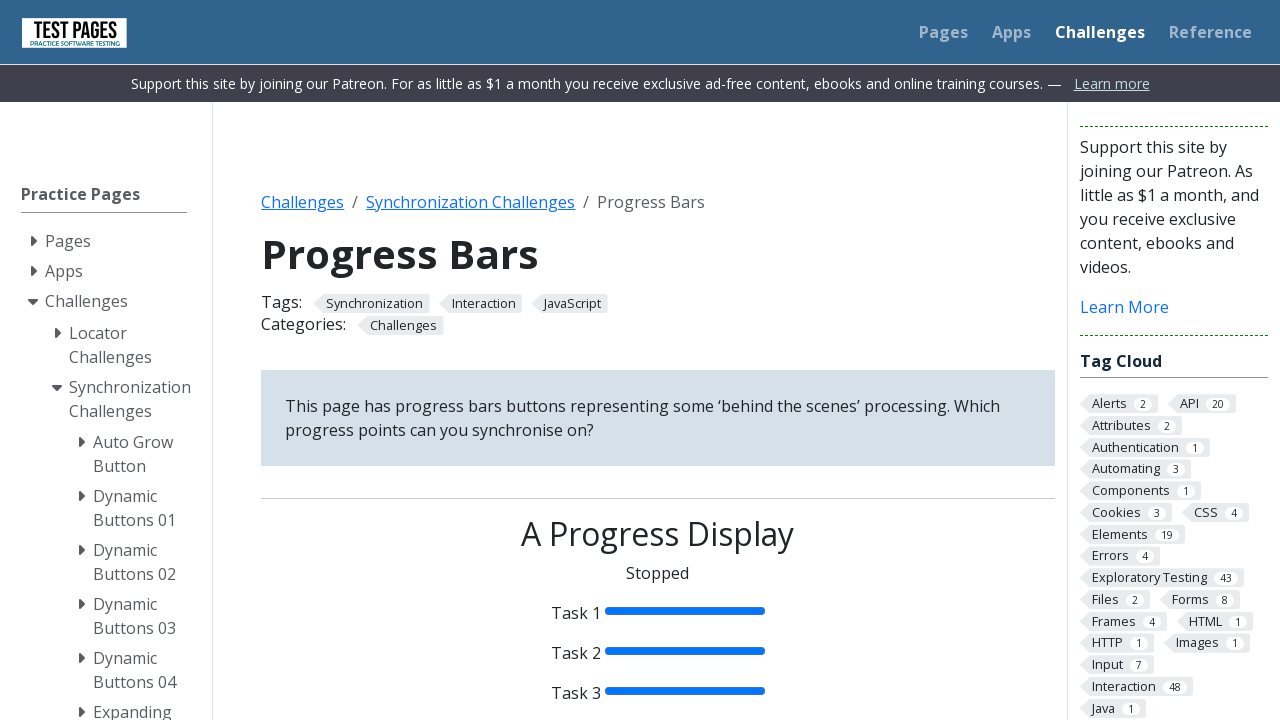

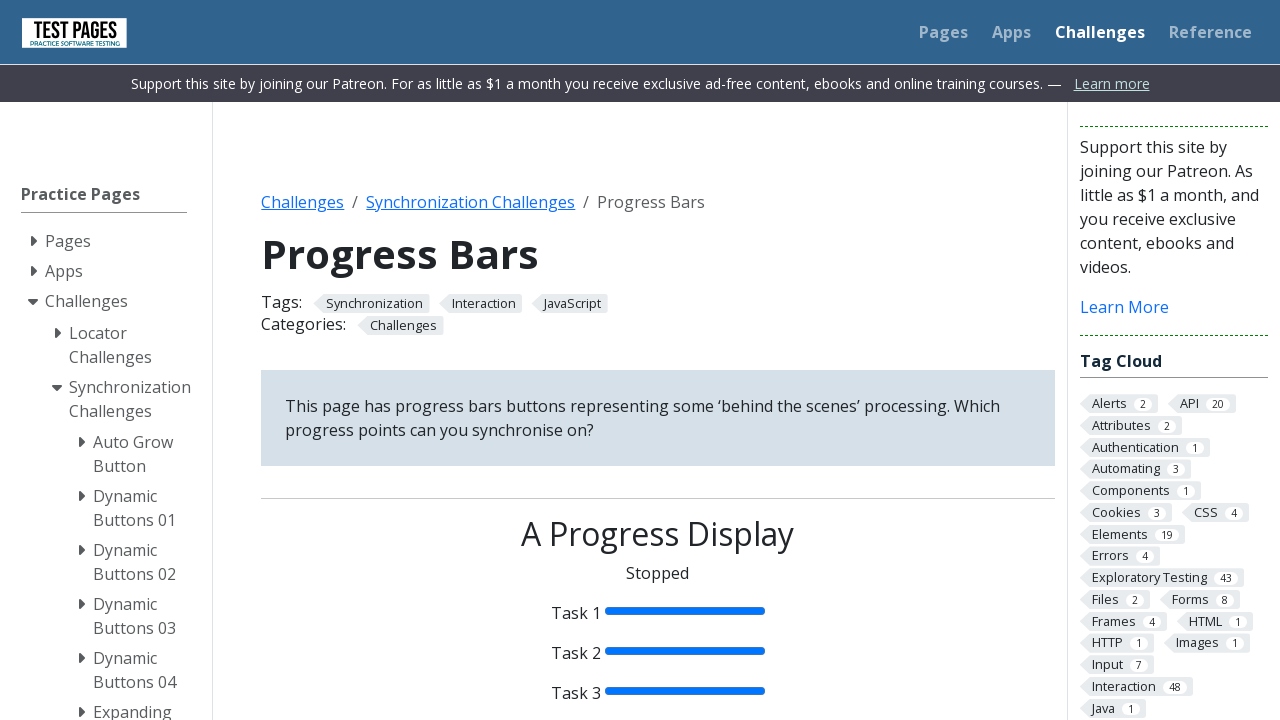